Navigates to MSC Direct's industrial suppliers page and clicks through filter categories to expand supplier listings, verifying the filter interaction functionality.

Starting URL: https://www.mscdirect.com/corporate/industrial-suppliers-line-card

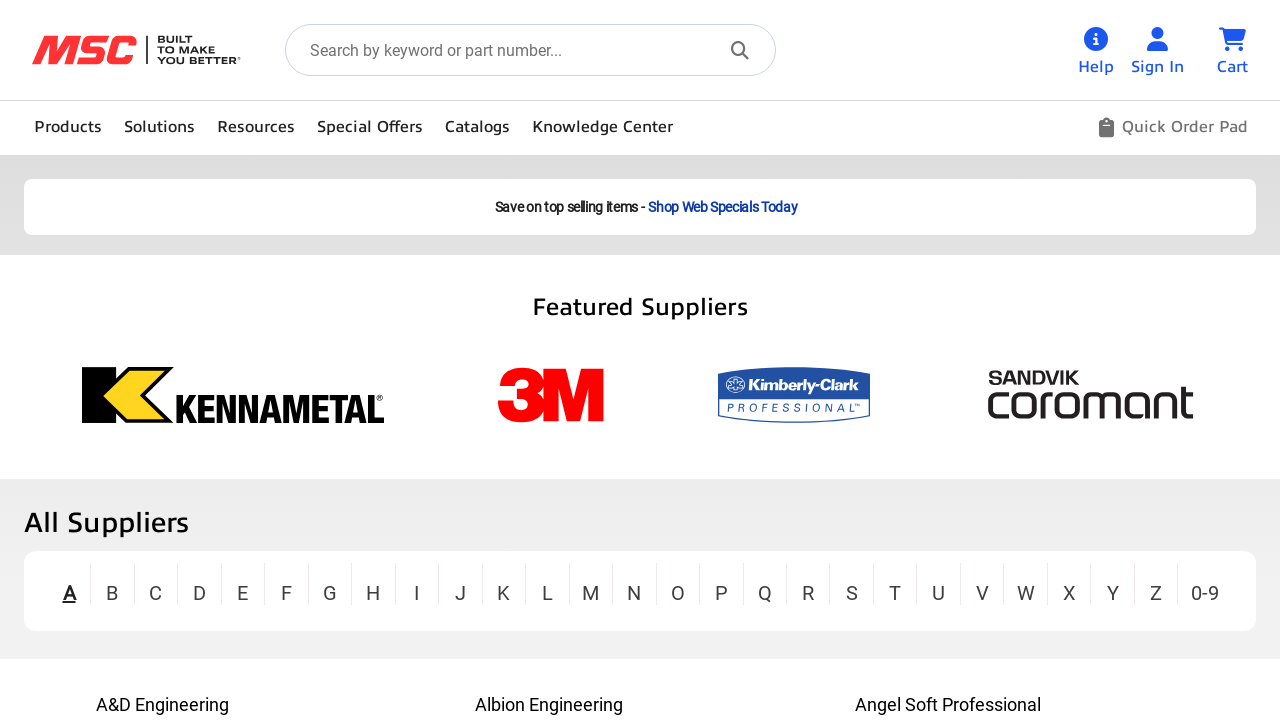

Page loaded with networkidle state
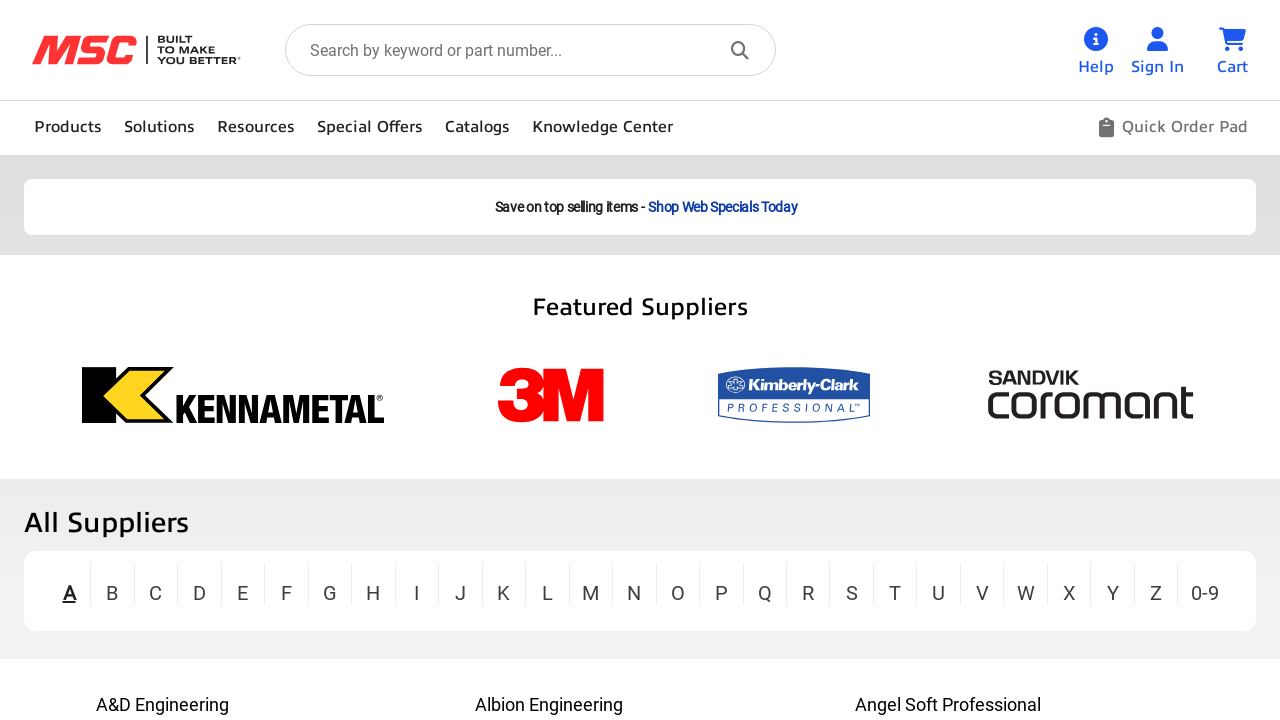

Filter list items became visible
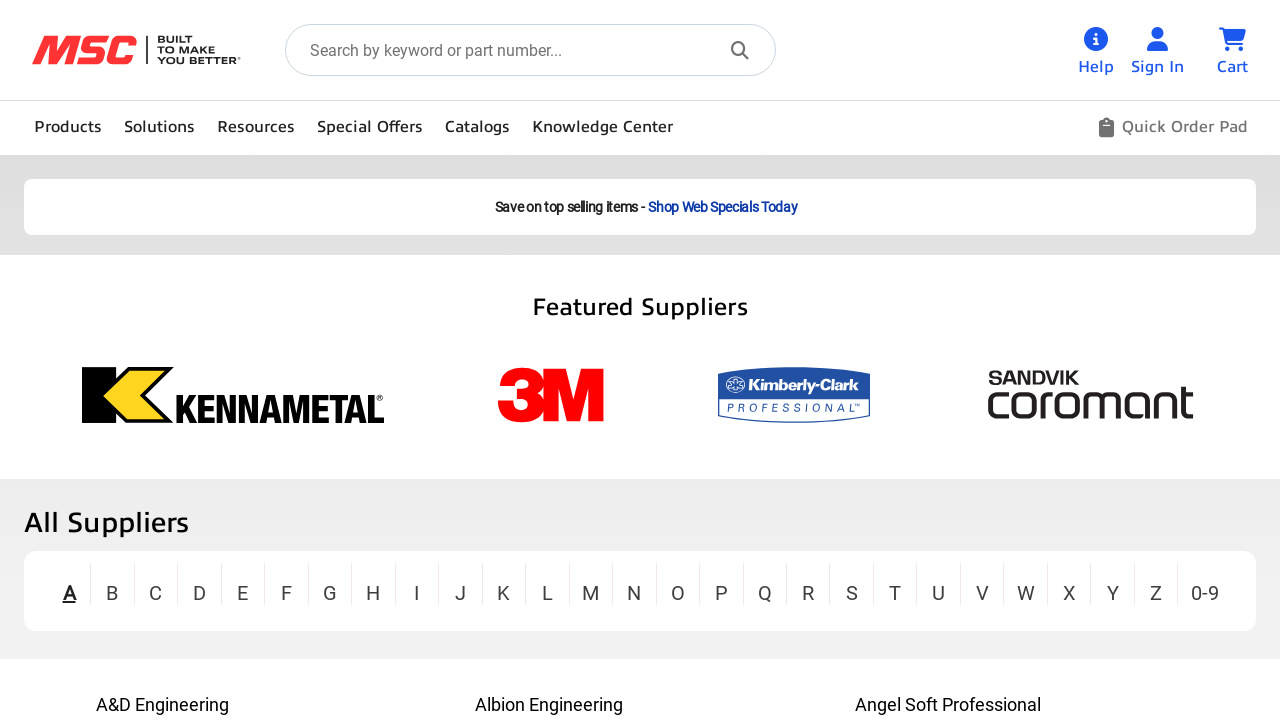

Found 27 filter items
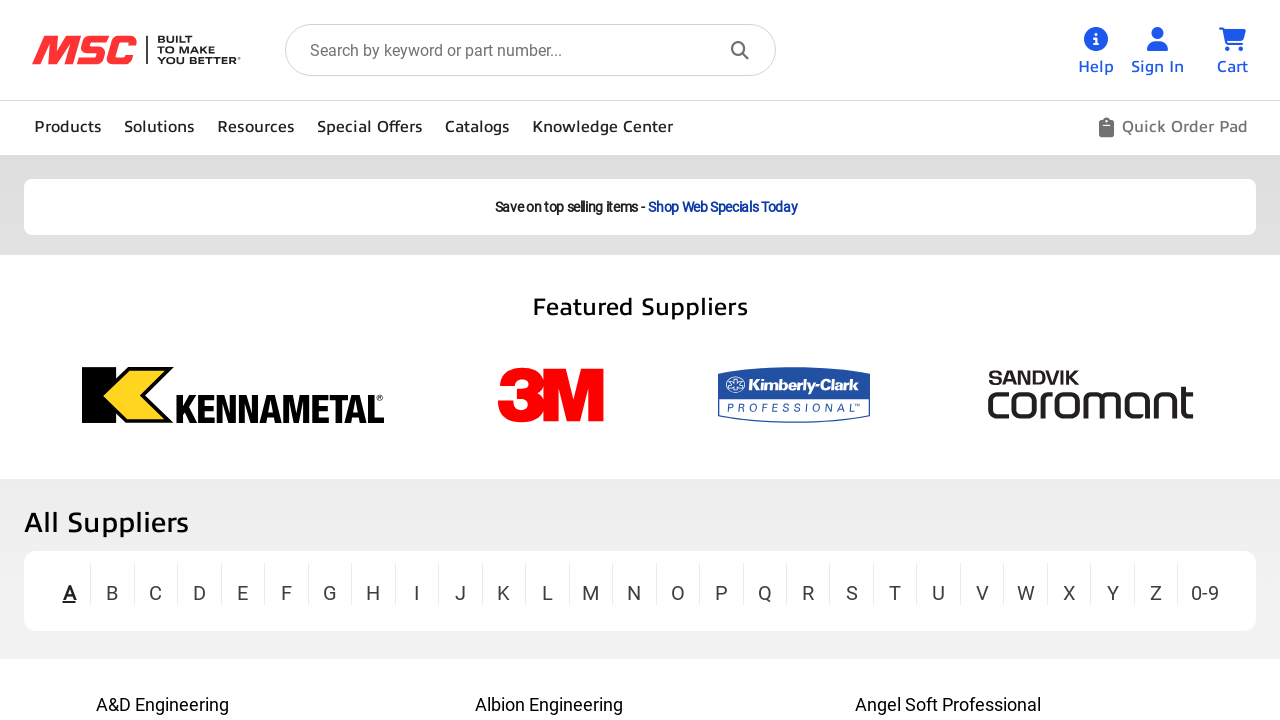

Clicked filter item 1 of 3 at (70, 584) on div.h-20.w-auto.mt-1.mb-7.sticky-wrapper li >> nth=0
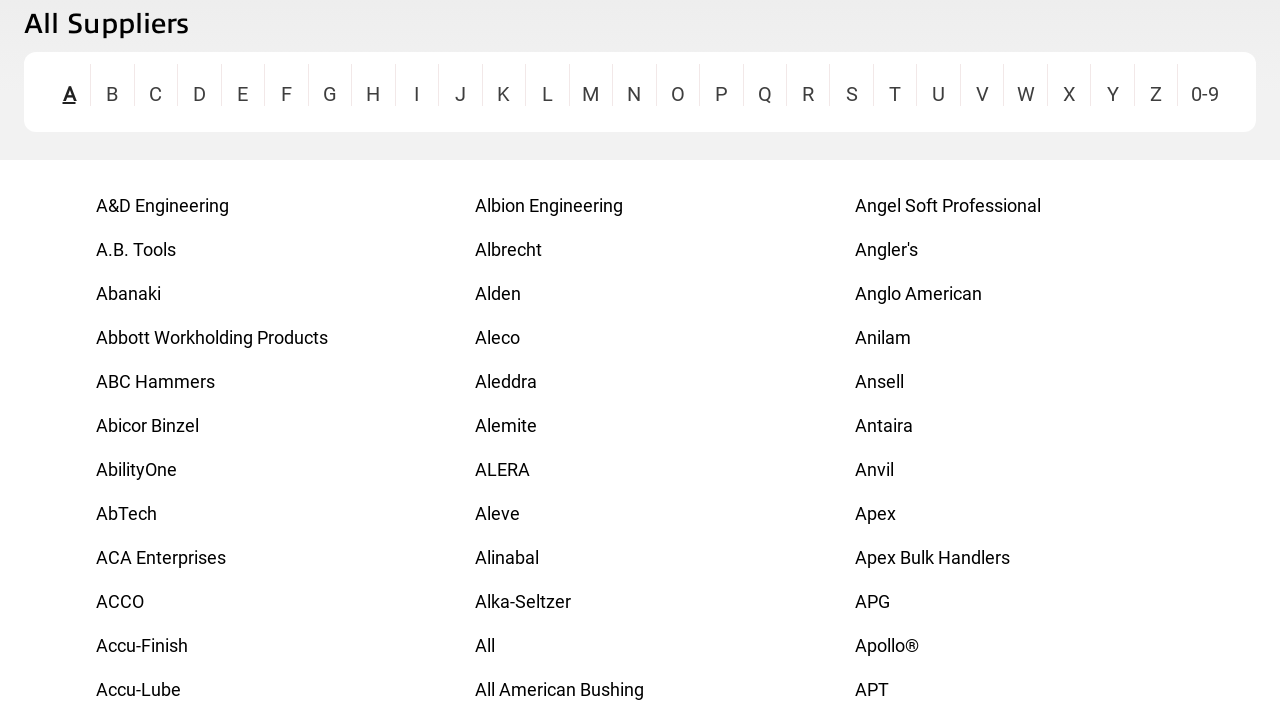

Waited for content to load after clicking filter item 1
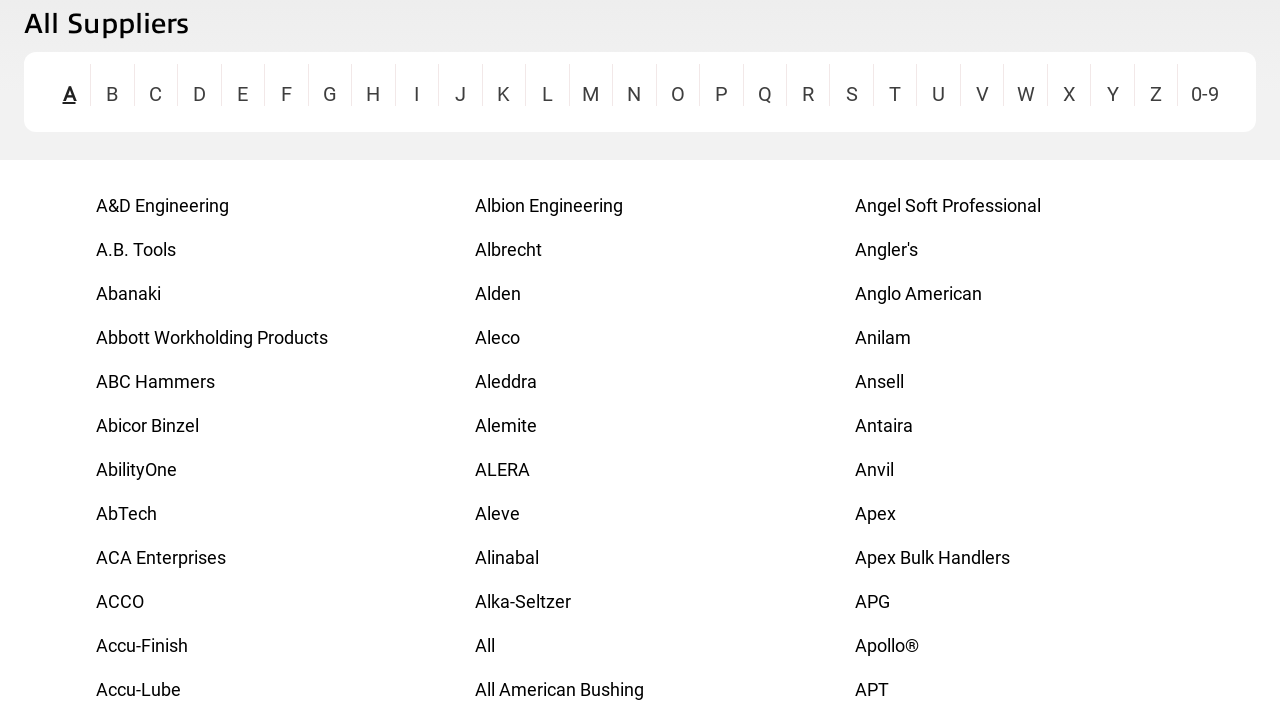

Filter links displayed for filter item 1
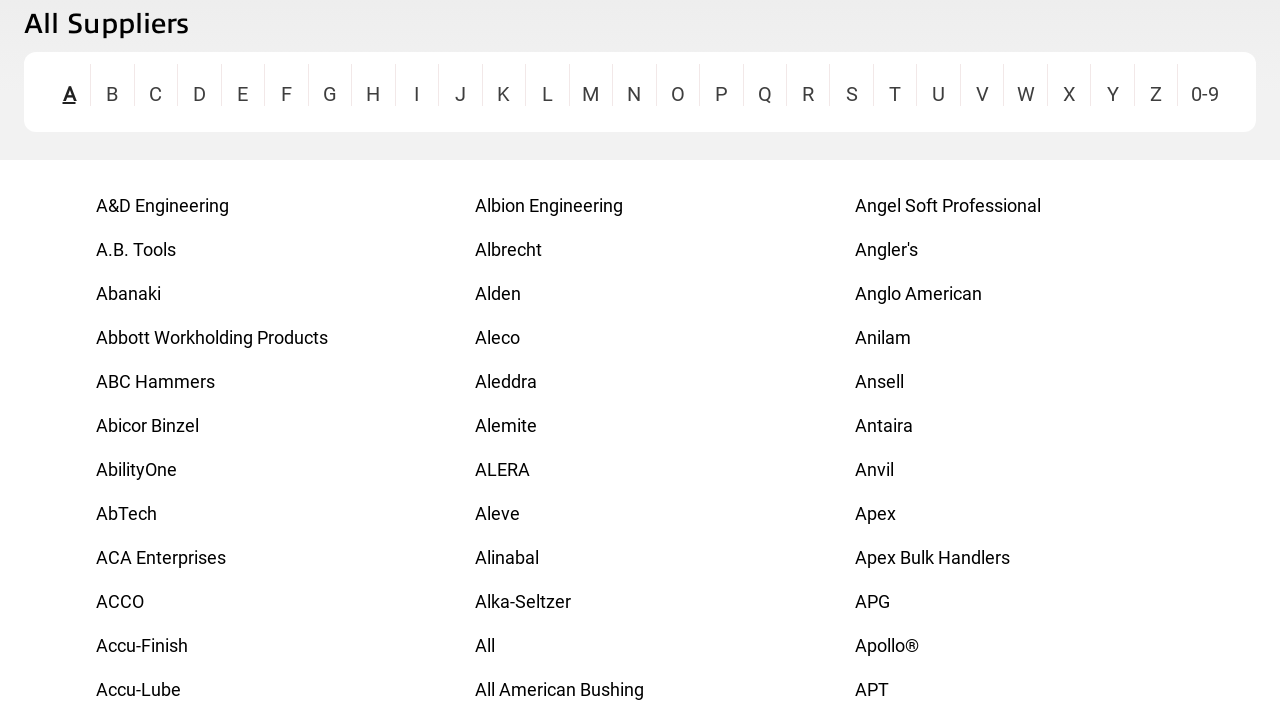

Clicked filter item 2 of 3 at (113, 85) on div.h-20.w-auto.mt-1.mb-7.sticky-wrapper li >> nth=1
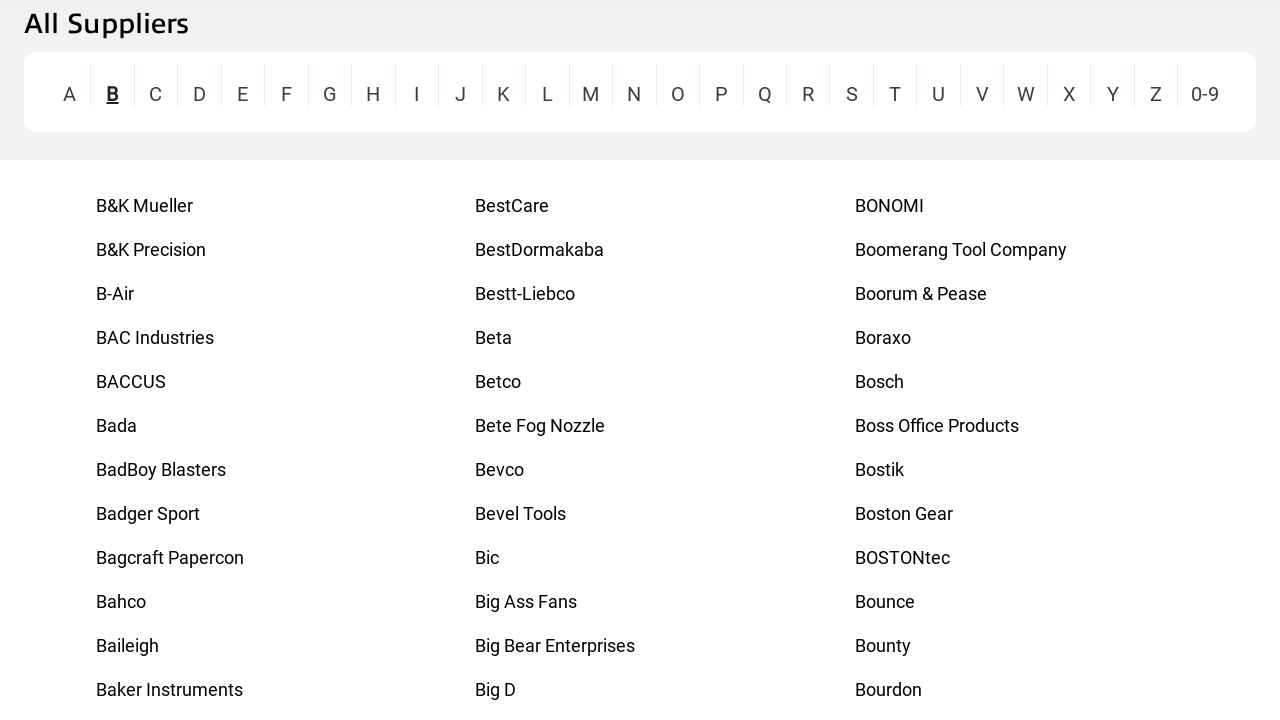

Waited for content to load after clicking filter item 2
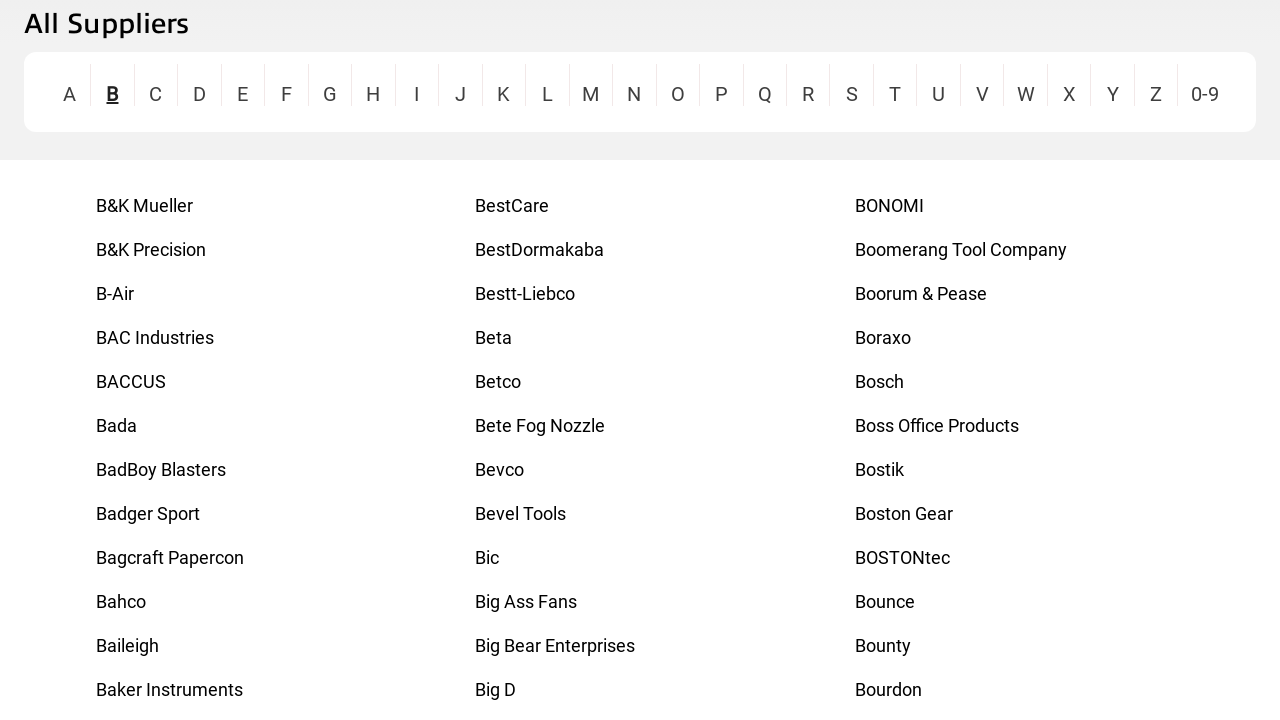

Filter links displayed for filter item 2
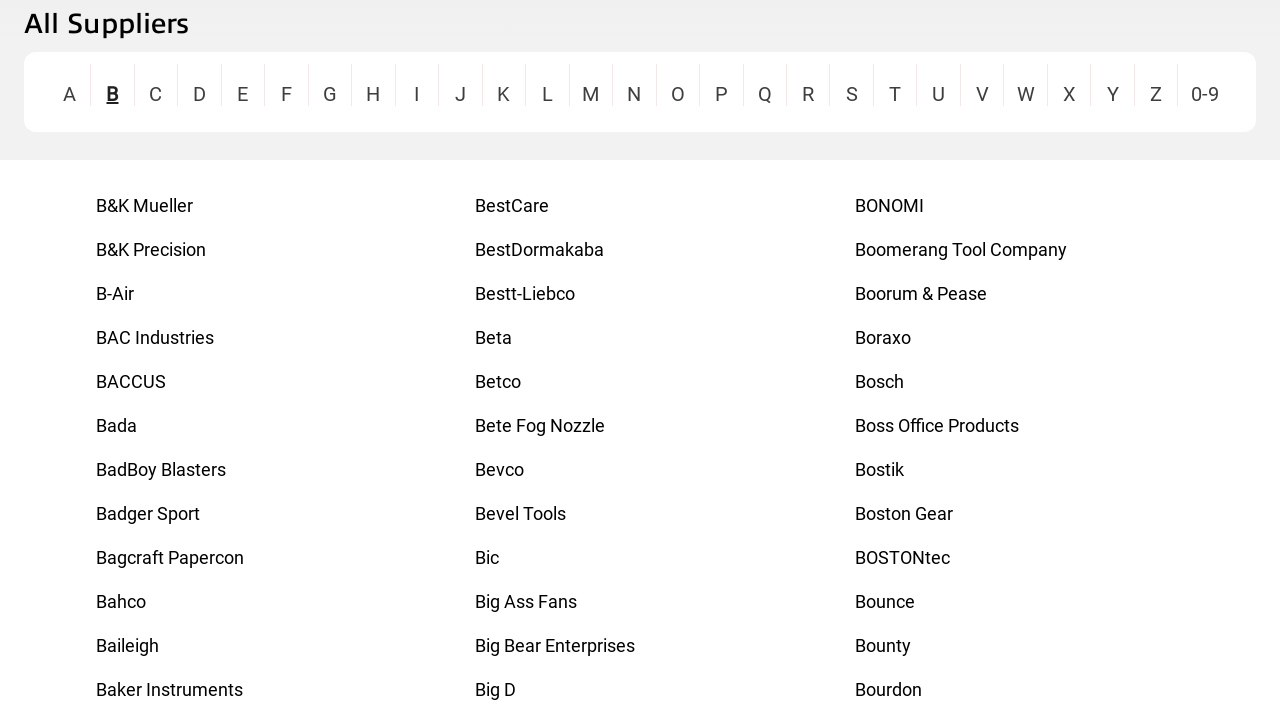

Clicked filter item 3 of 3 at (156, 85) on div.h-20.w-auto.mt-1.mb-7.sticky-wrapper li >> nth=2
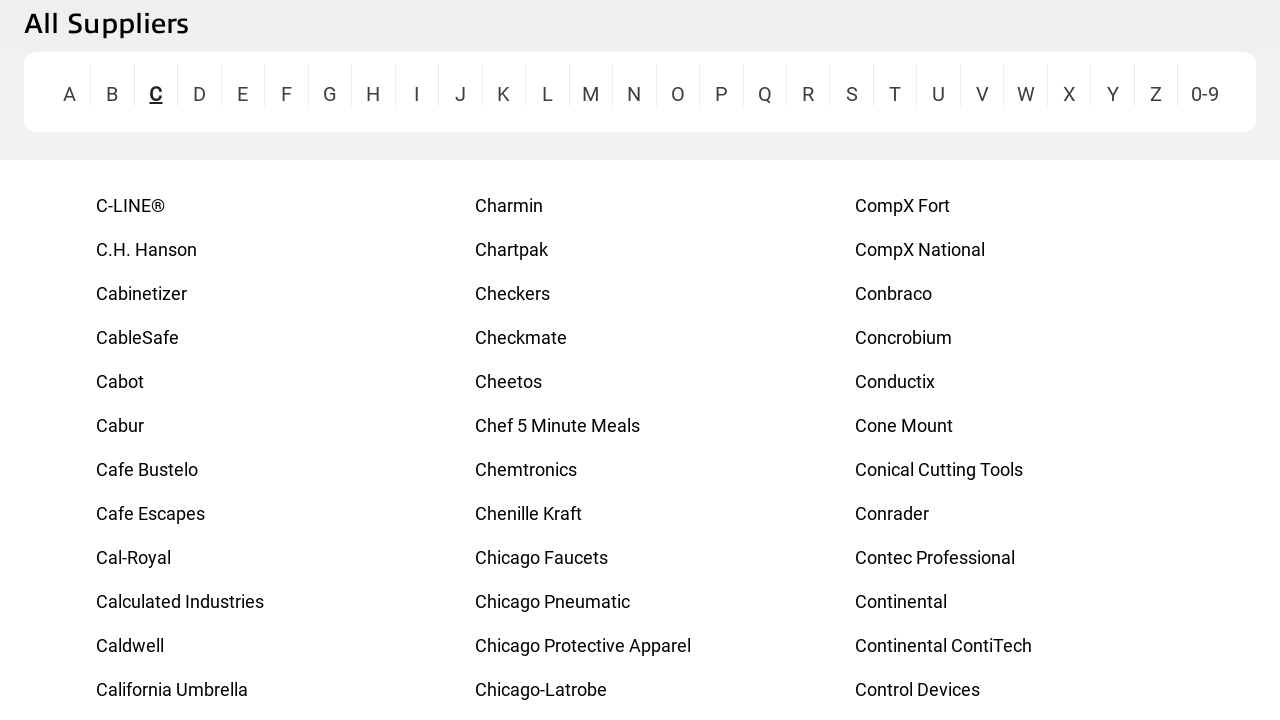

Waited for content to load after clicking filter item 3
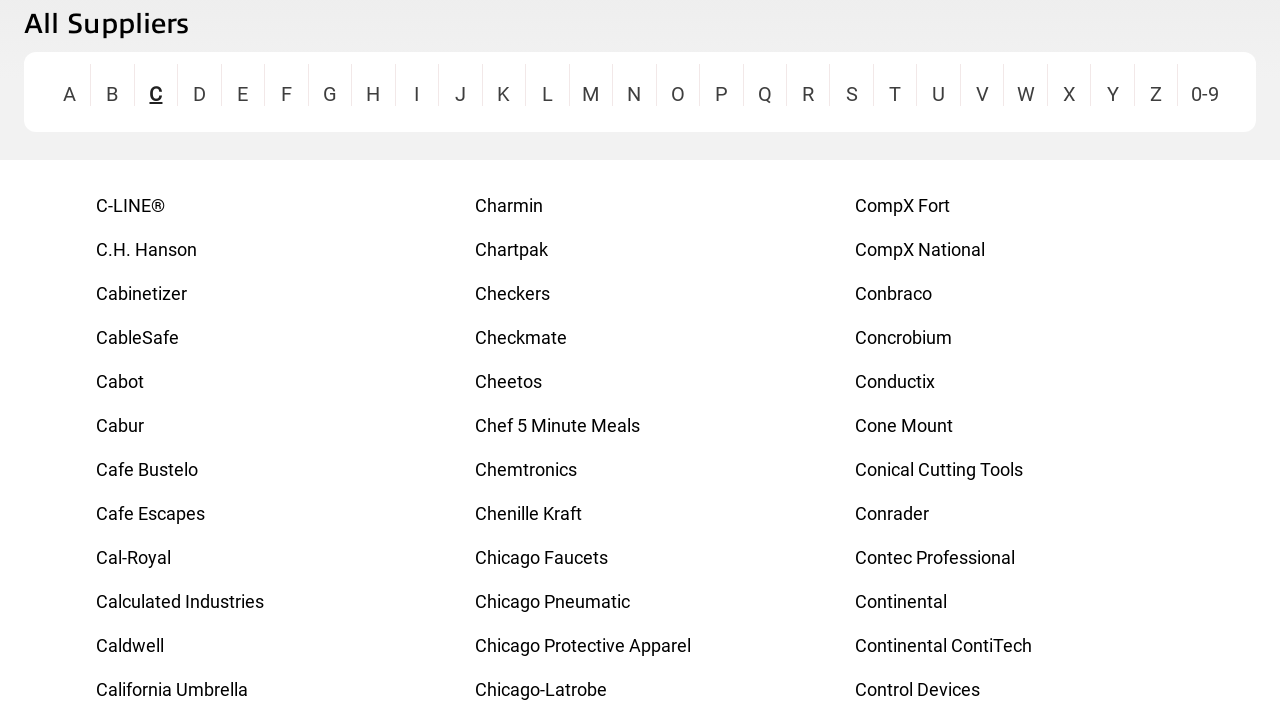

Filter links displayed for filter item 3
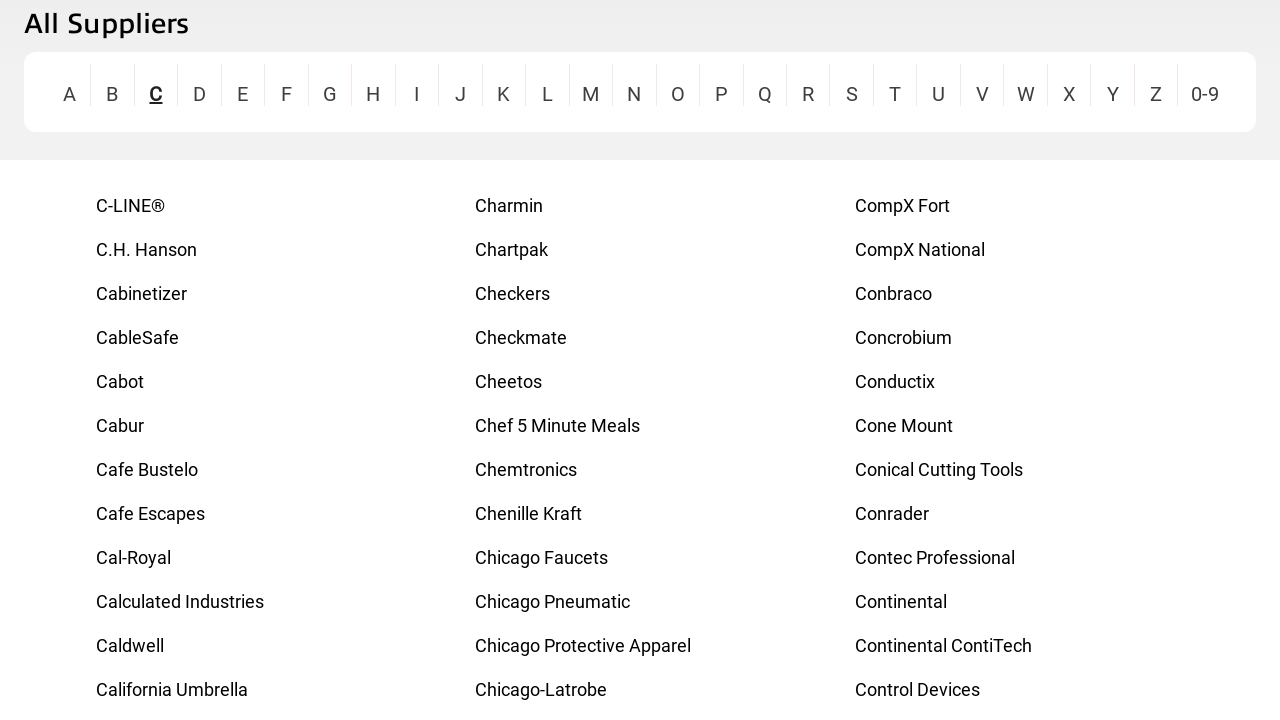

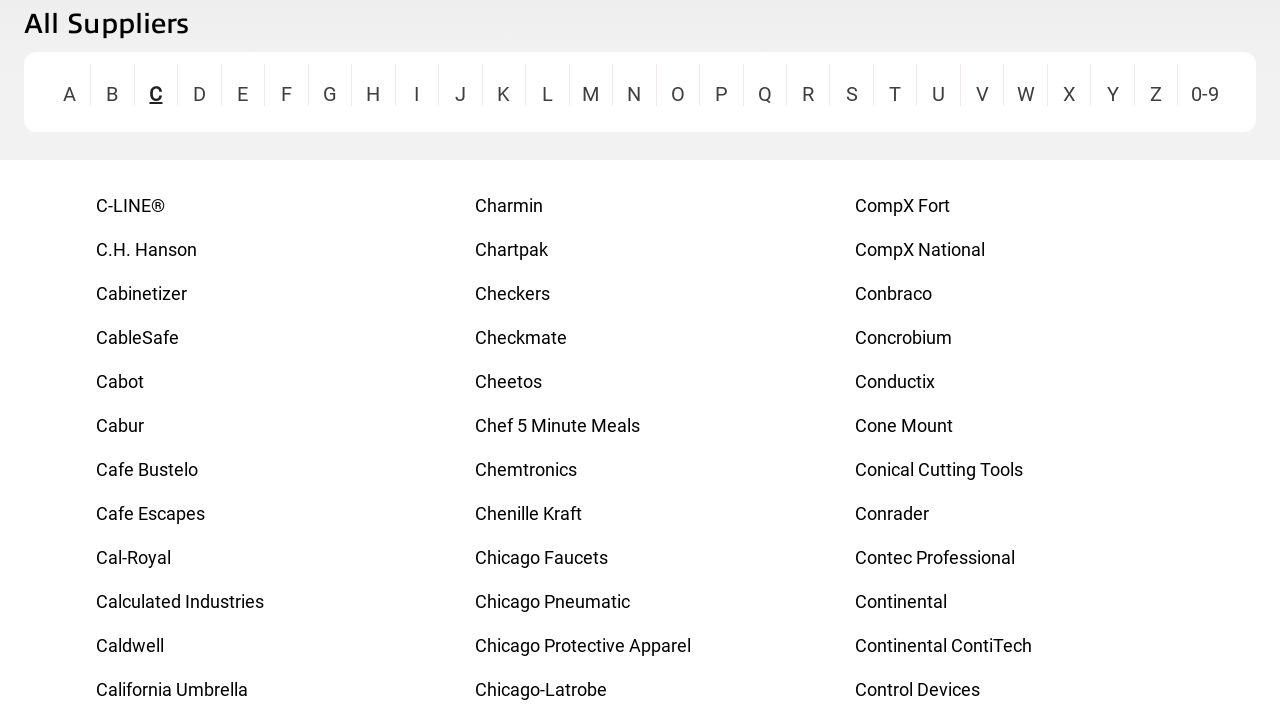